Tests hover functionality by hovering over an image and verifying that the caption text appears with the correct username.

Starting URL: https://the-internet.herokuapp.com/hovers

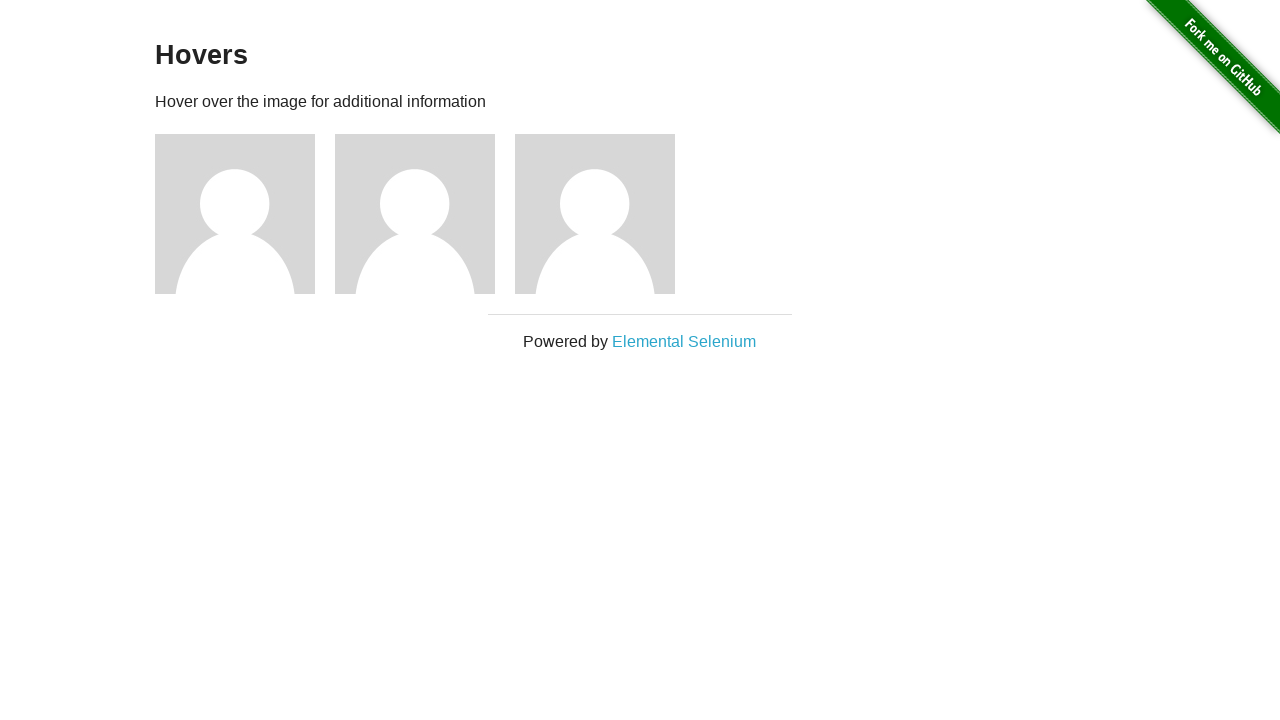

Navigated to hover test page
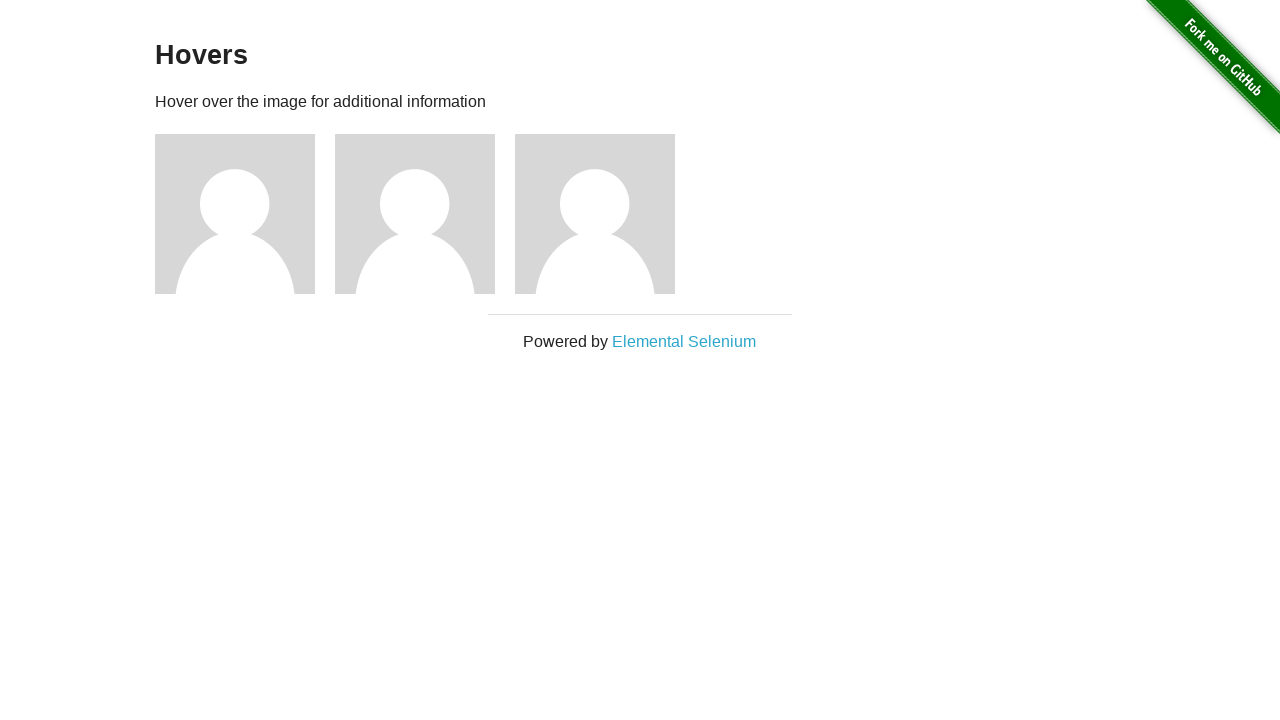

Hovered over the first image element at (245, 214) on .figure >> nth=0
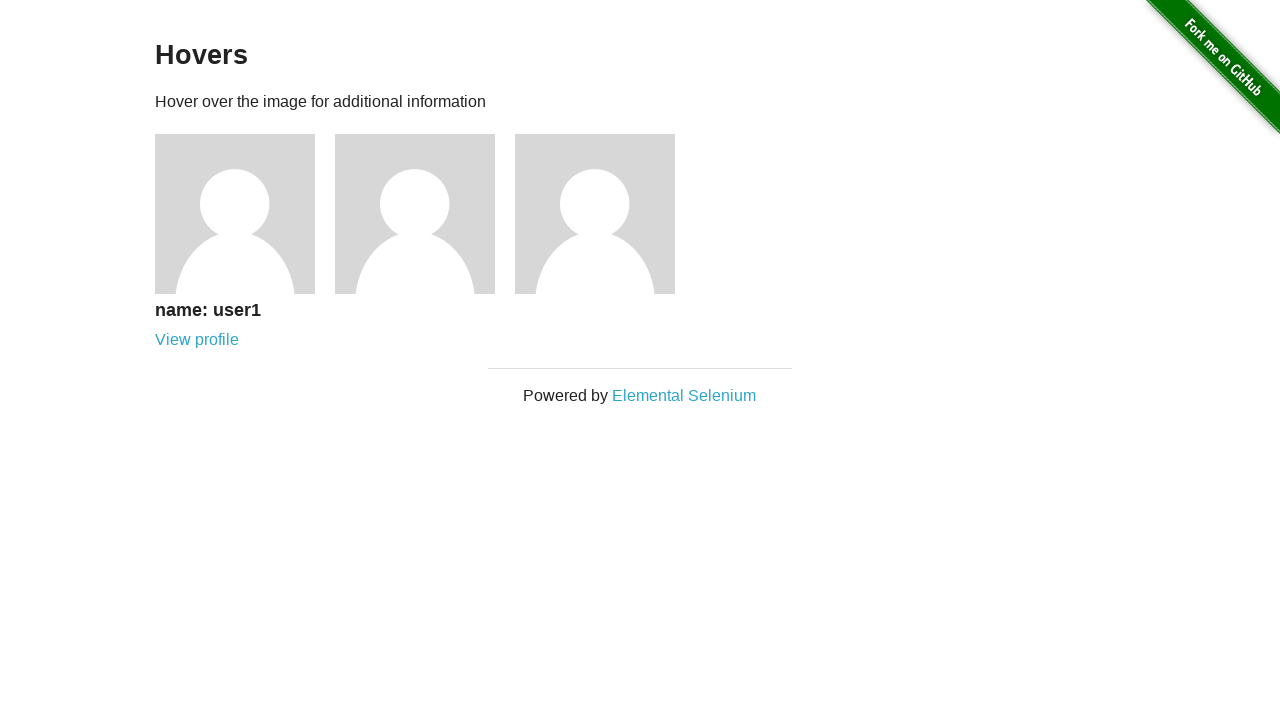

Verified that the caption text 'name: user1' appeared
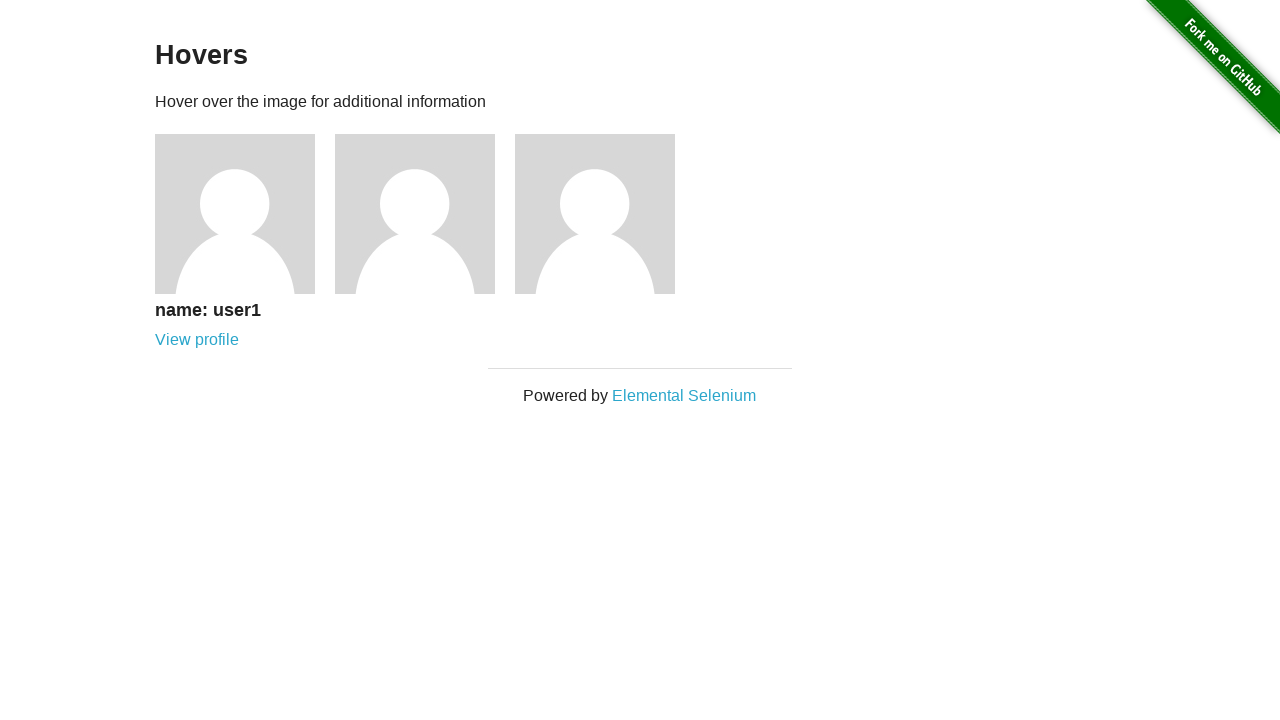

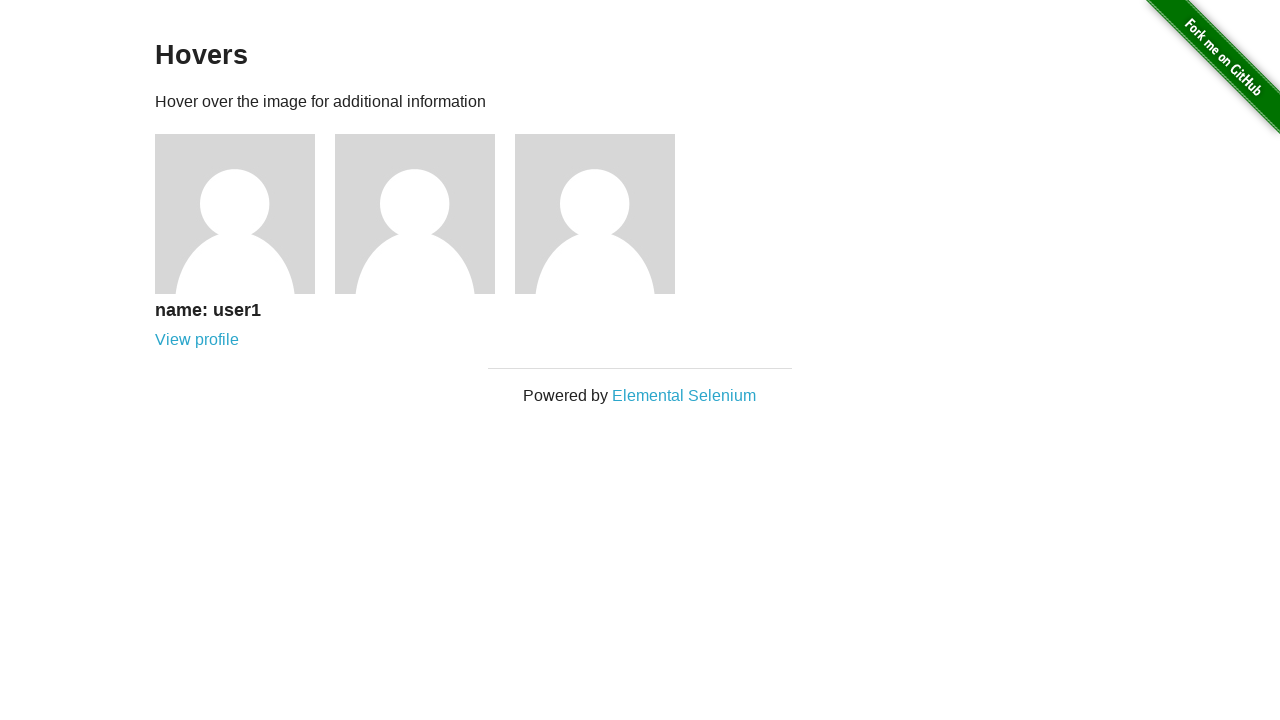